Tests product search and add to cart functionality on a grocery shopping practice site by searching for products and adding items to cart

Starting URL: https://rahulshettyacademy.com/seleniumPractise/#/

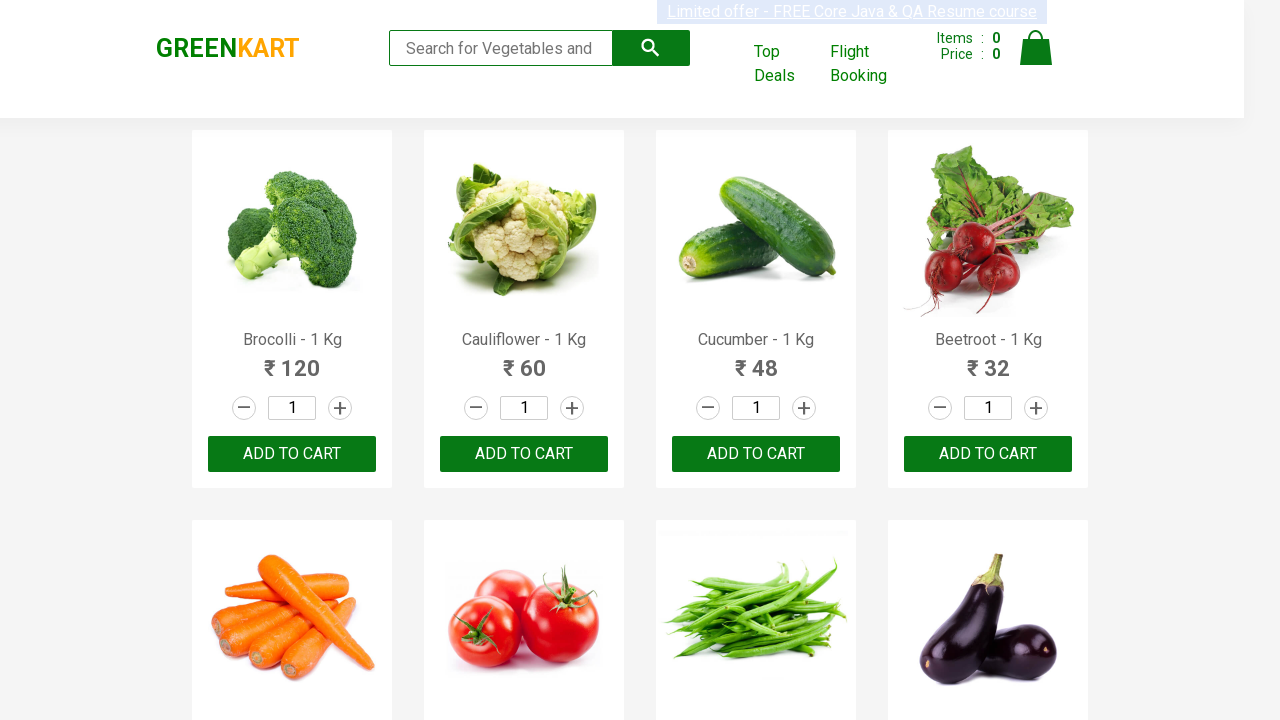

Filled search field with 'ca' on .search-keyword
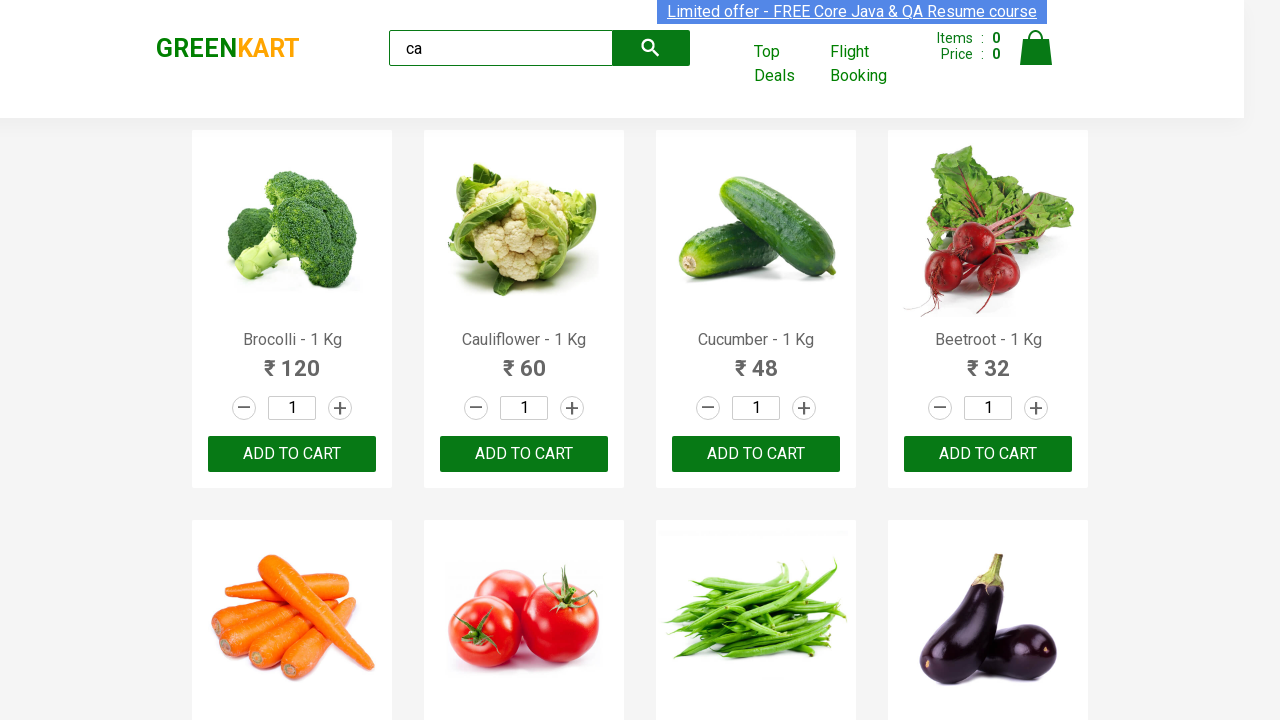

Waited 2 seconds for products to load
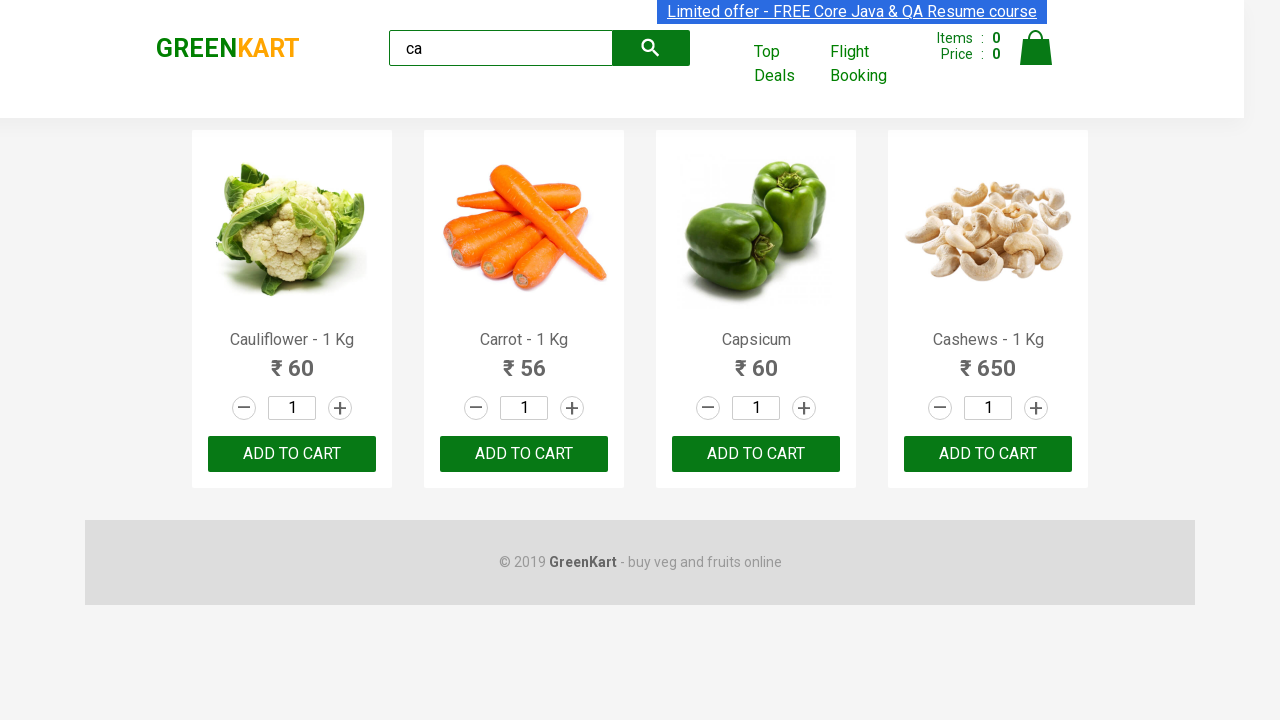

Product results loaded
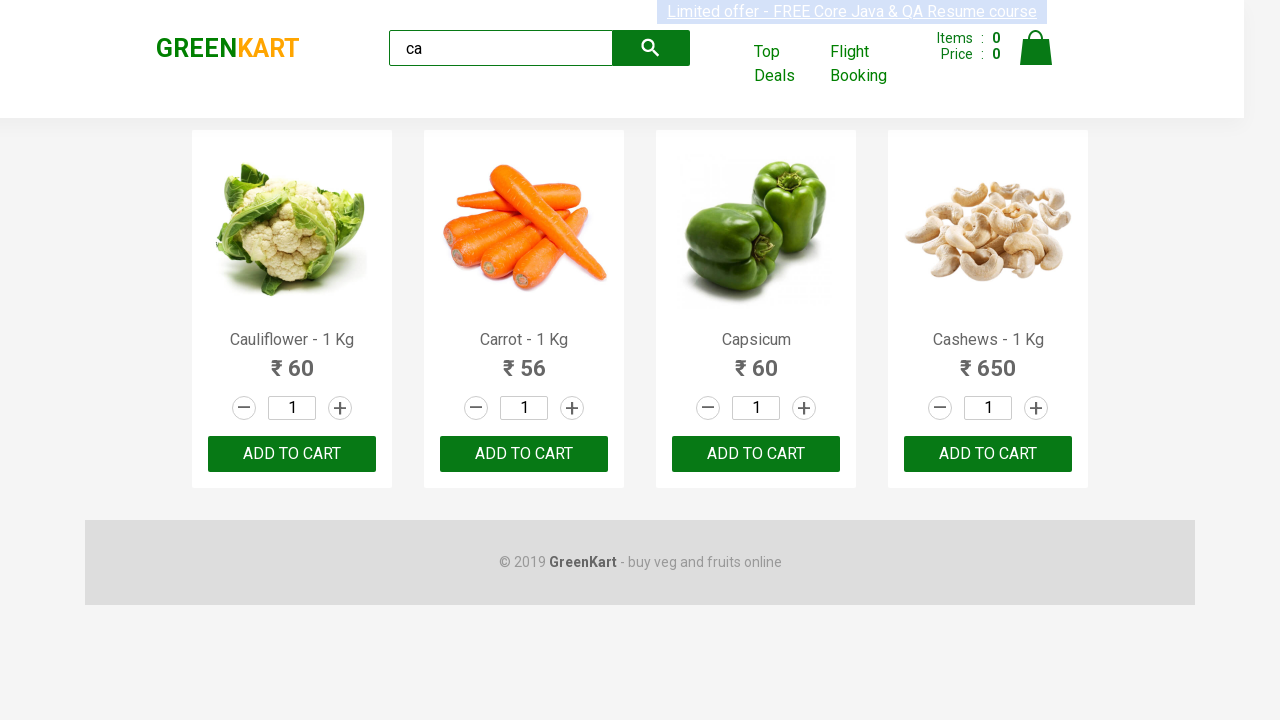

Clicked add to cart button on third product at (756, 454) on :nth-child(3) > .product-action > button
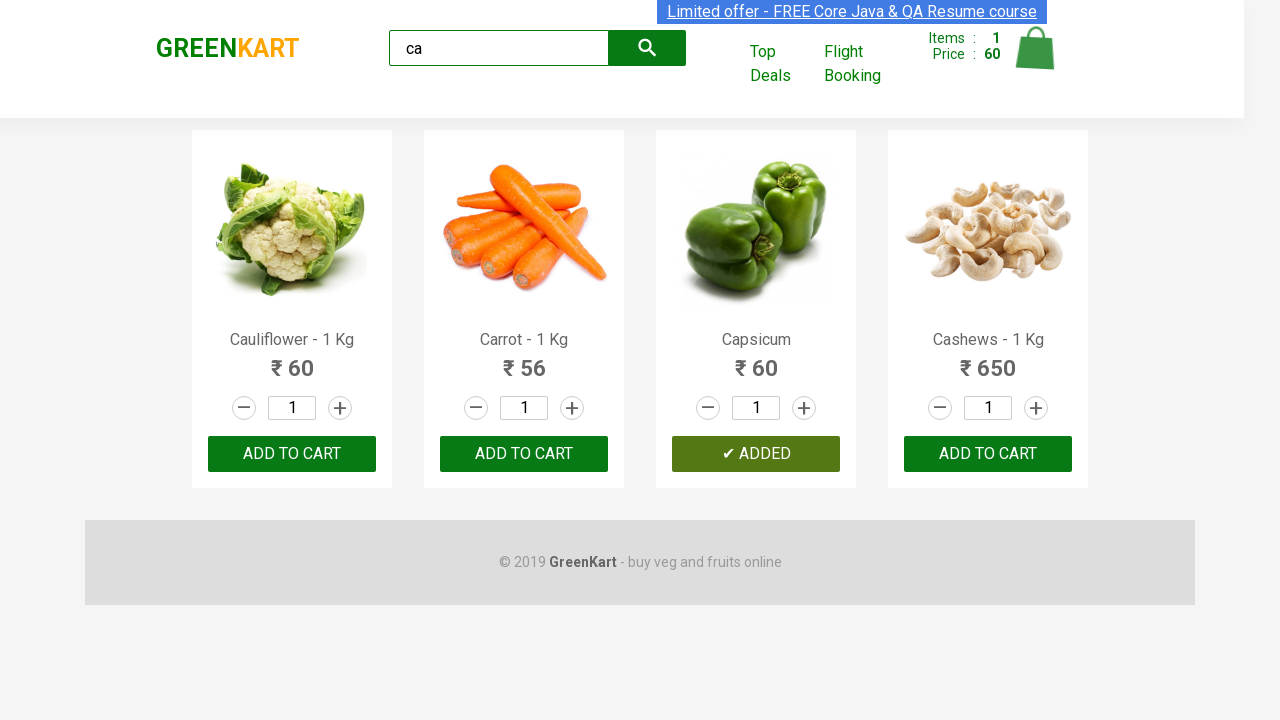

Clicked ADD TO CART button on third product in products list at (756, 454) on .products .product >> nth=2 >> text=ADD TO CART
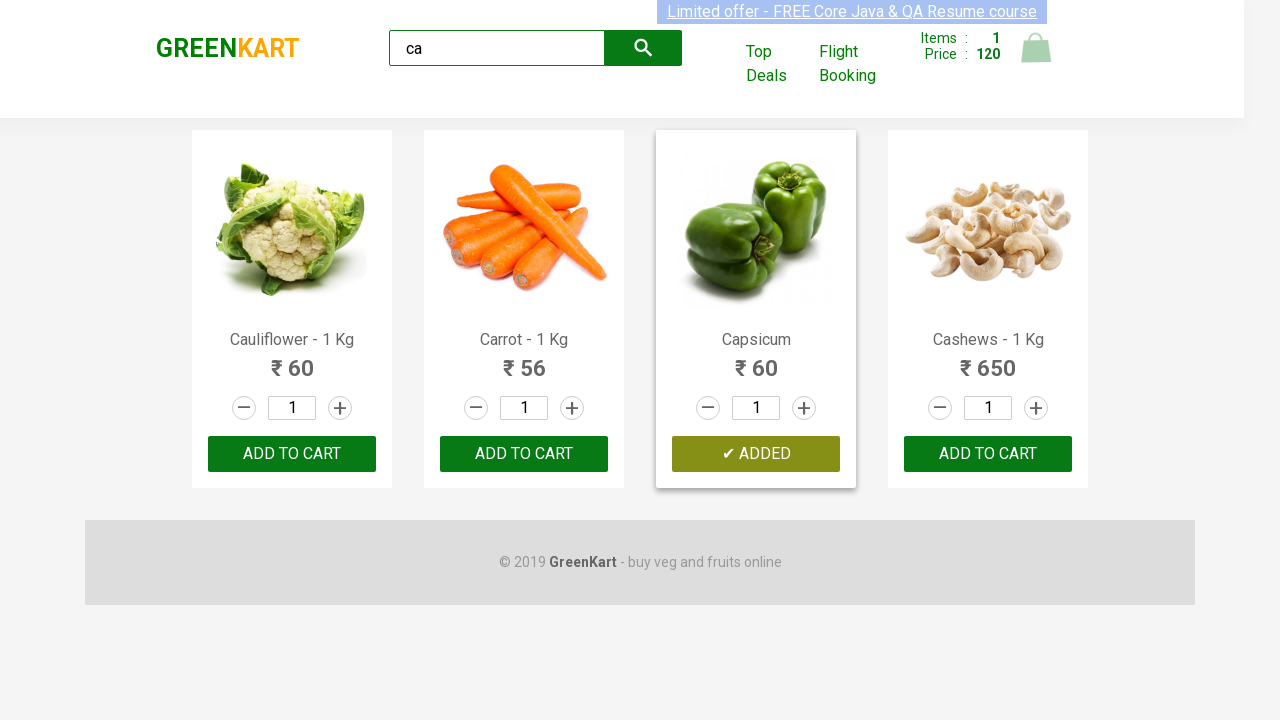

Brand logo element loaded
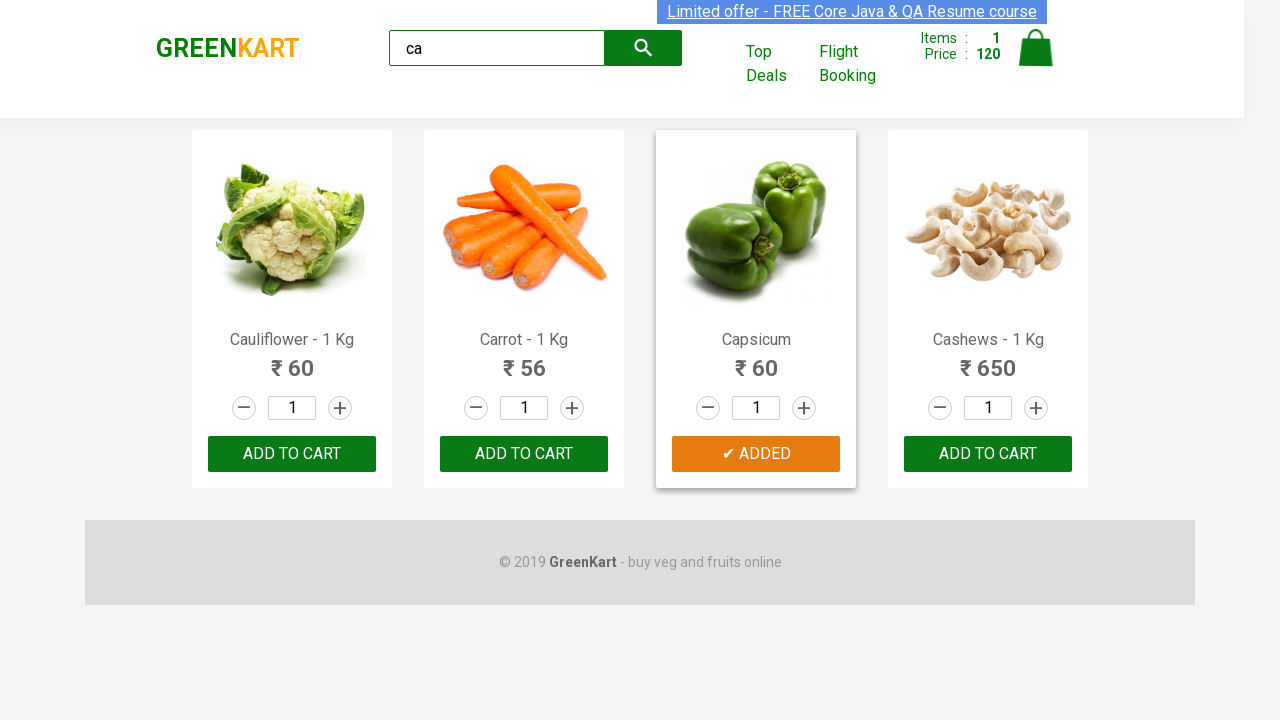

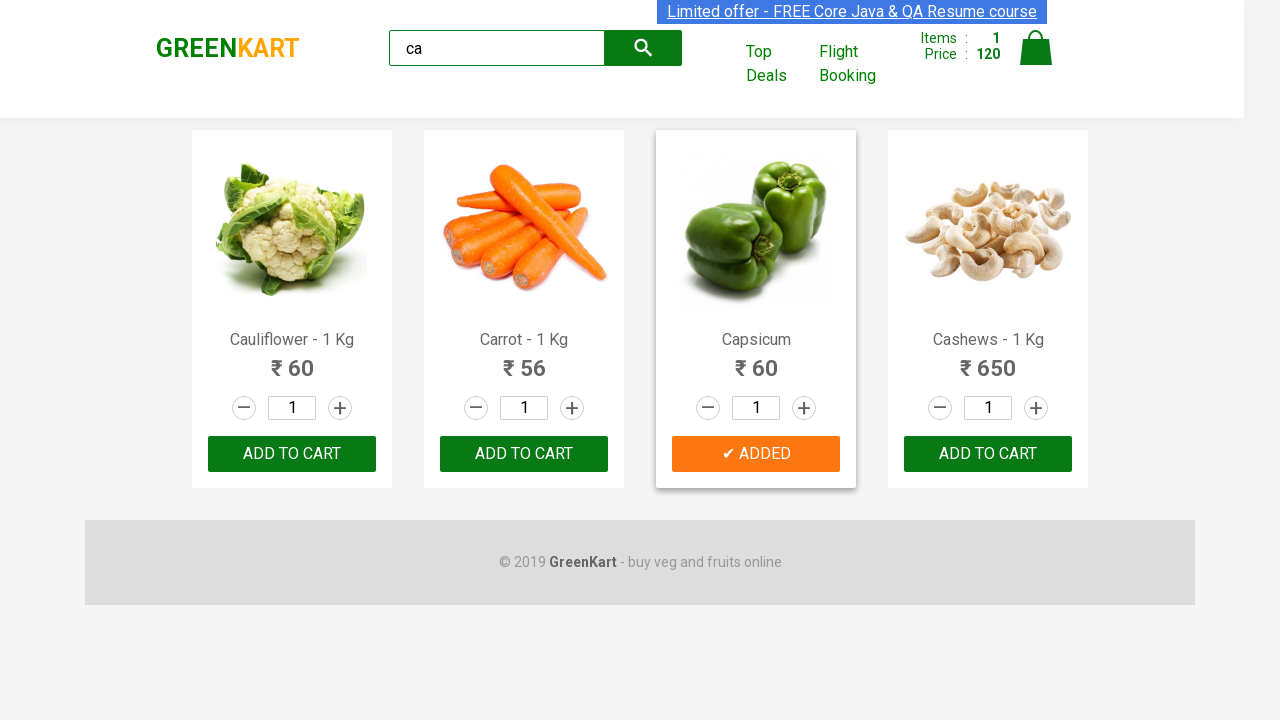